Tests cart functionality by adding a product, navigating to cart, deleting the item, and clicking the checkout button

Starting URL: https://www.demoblaze.com/

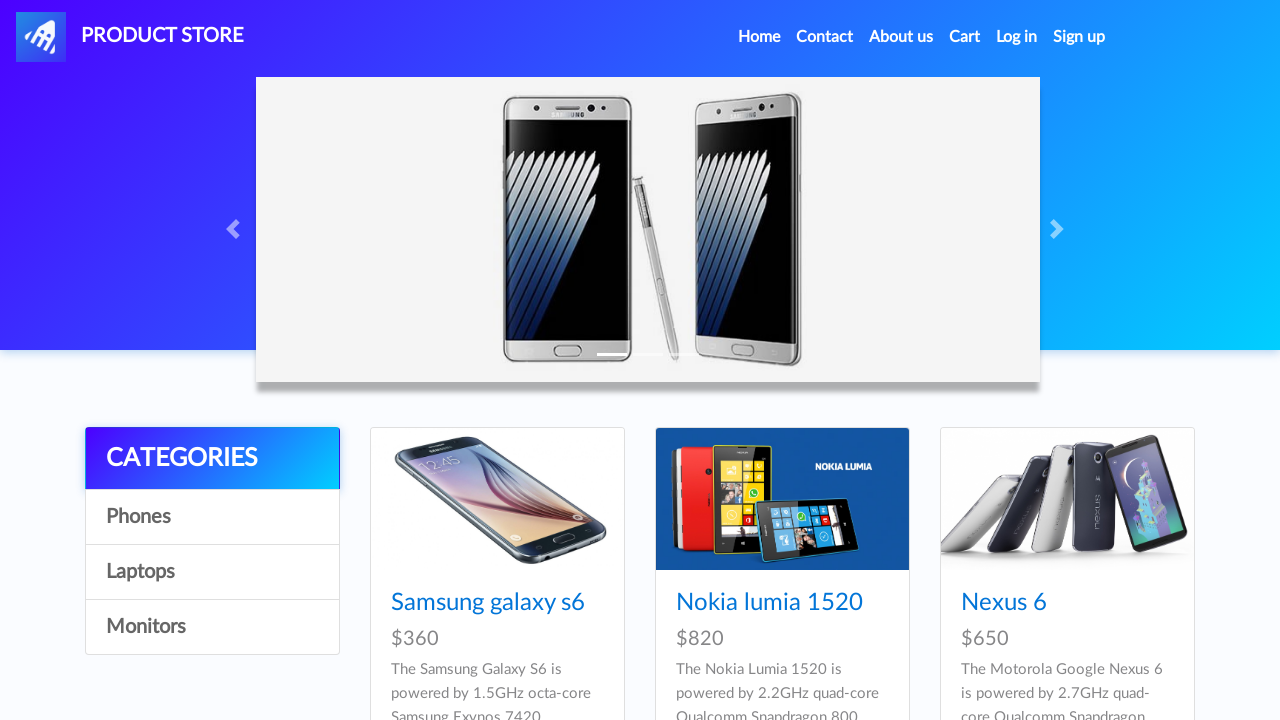

Clicked on Samsung galaxy s6 product at (488, 603) on text=Samsung galaxy s6
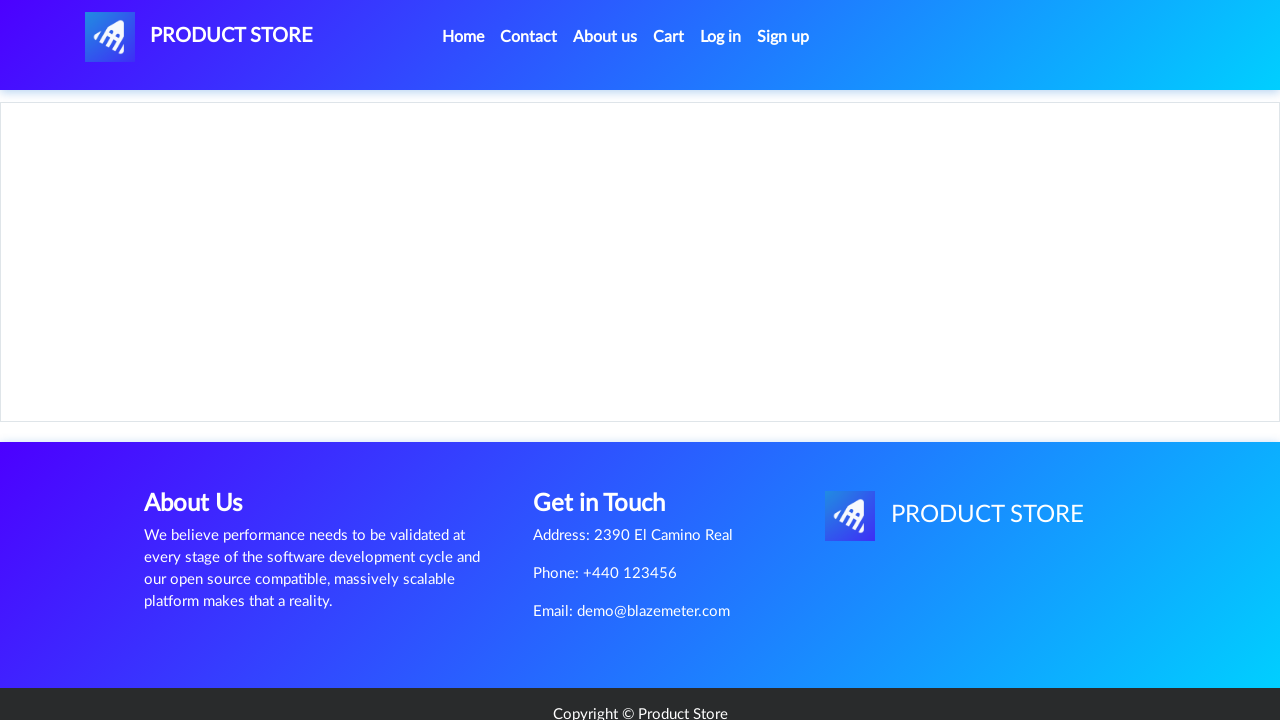

Clicked 'Add to cart' button at (610, 440) on text=Add to cart
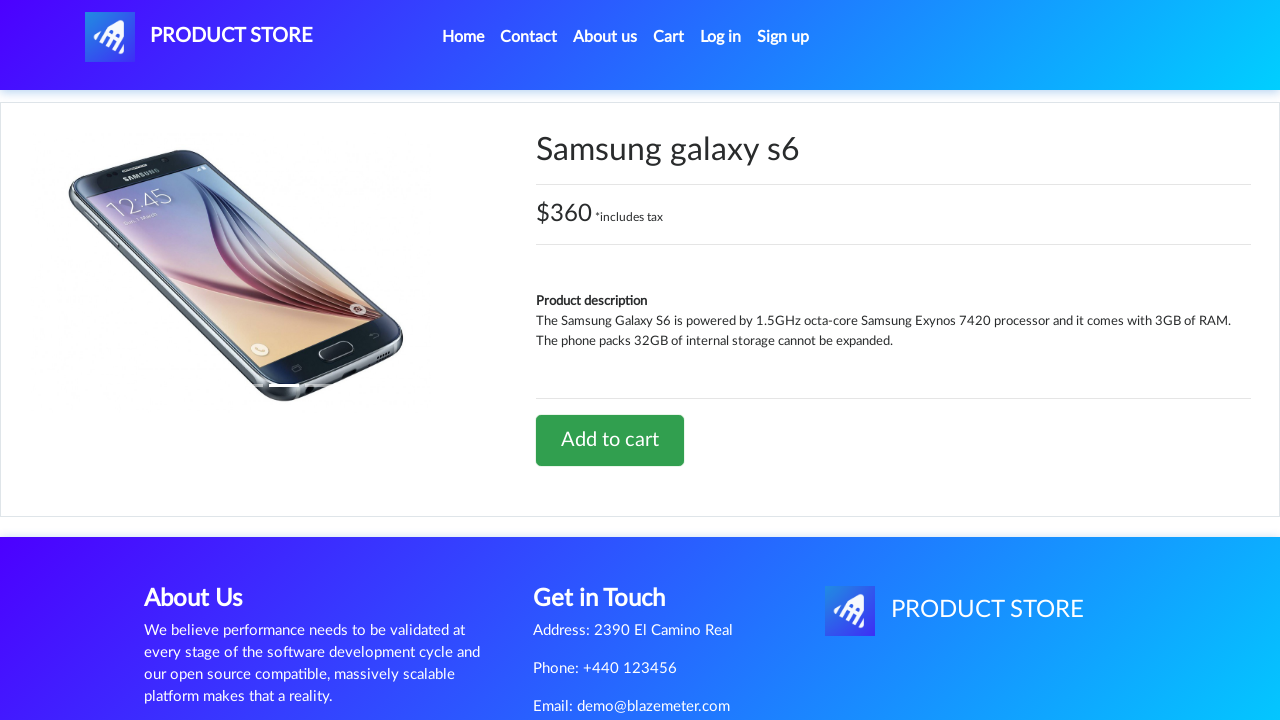

Accepted product added confirmation dialog
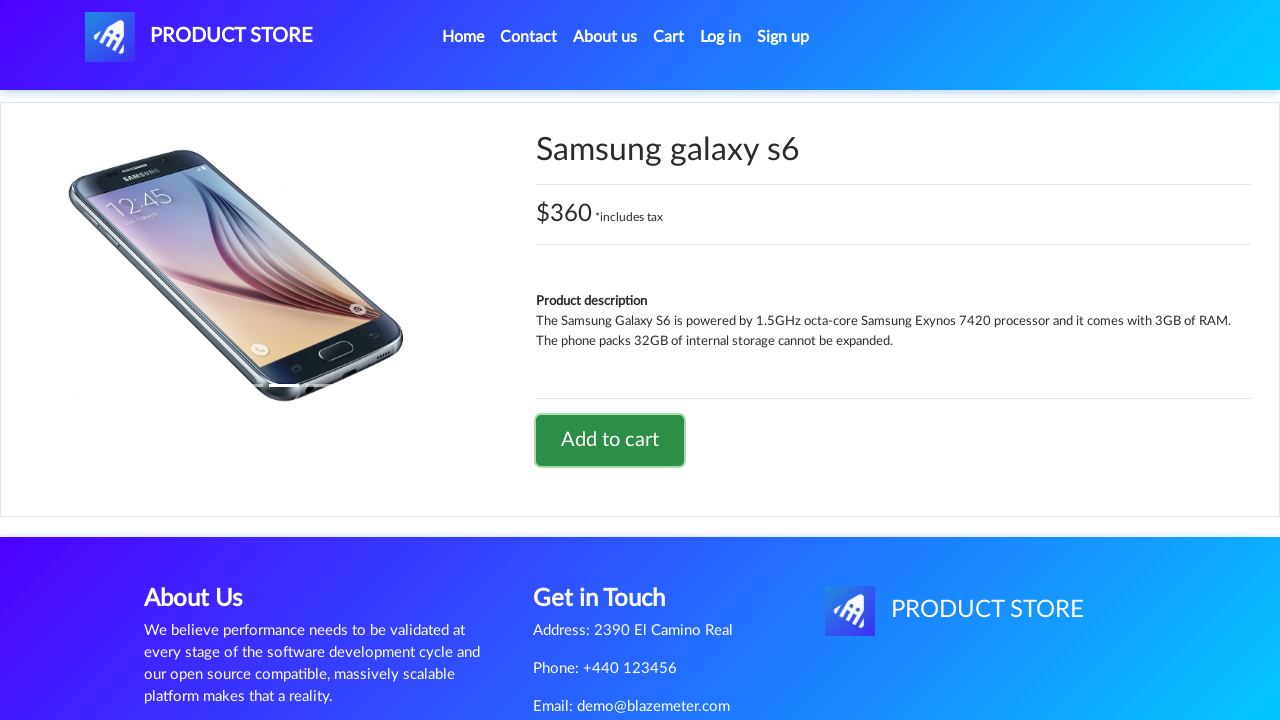

Waited for alert to complete
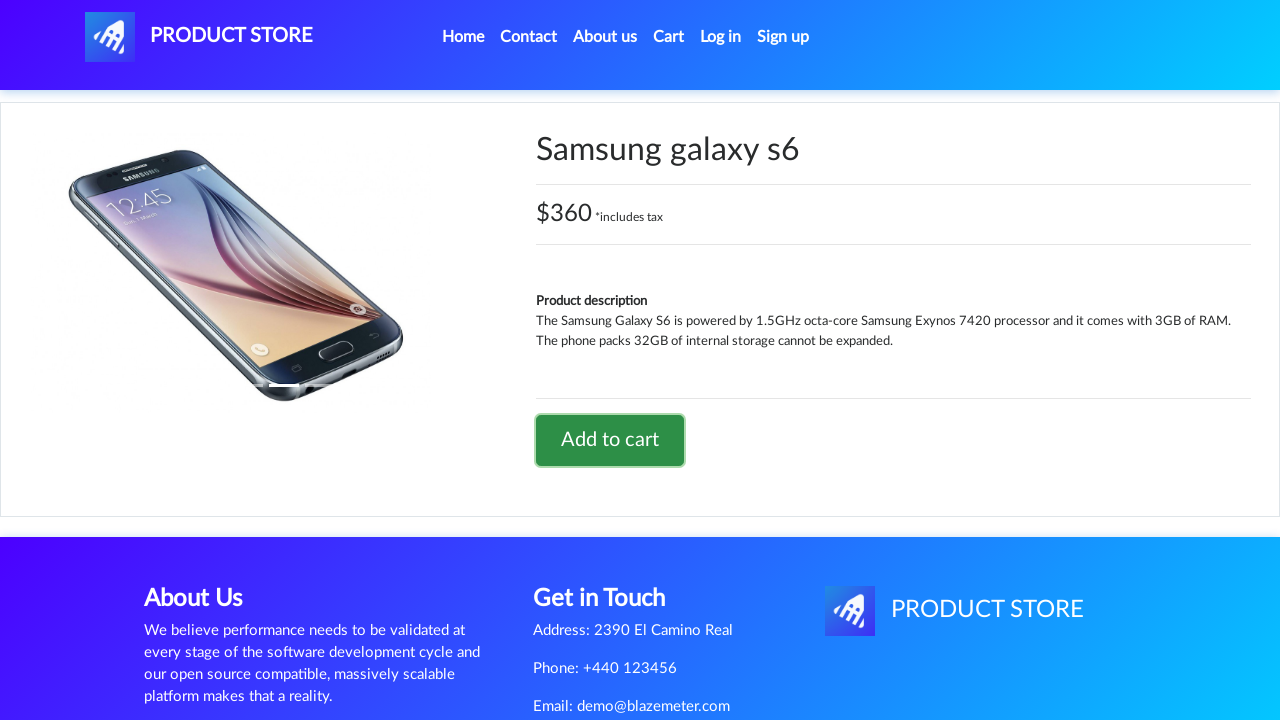

Clicked on cart button to navigate to cart at (669, 37) on #cartur
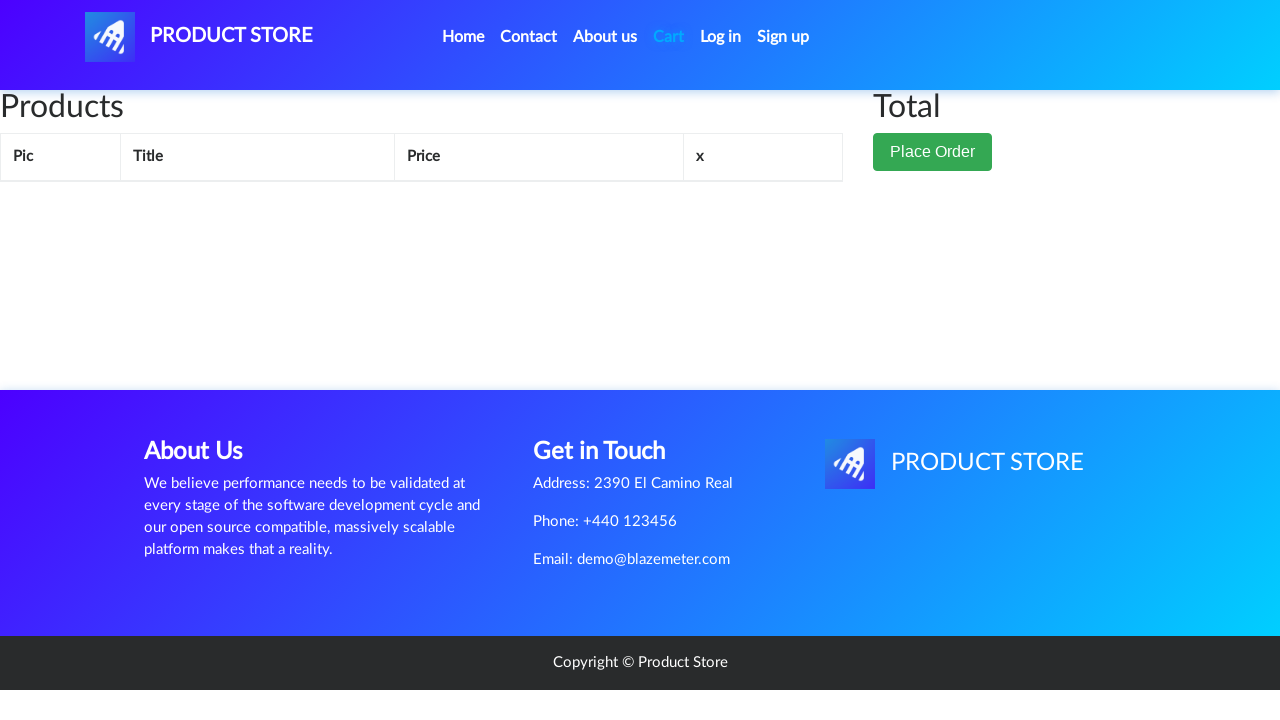

Cart loaded with product item
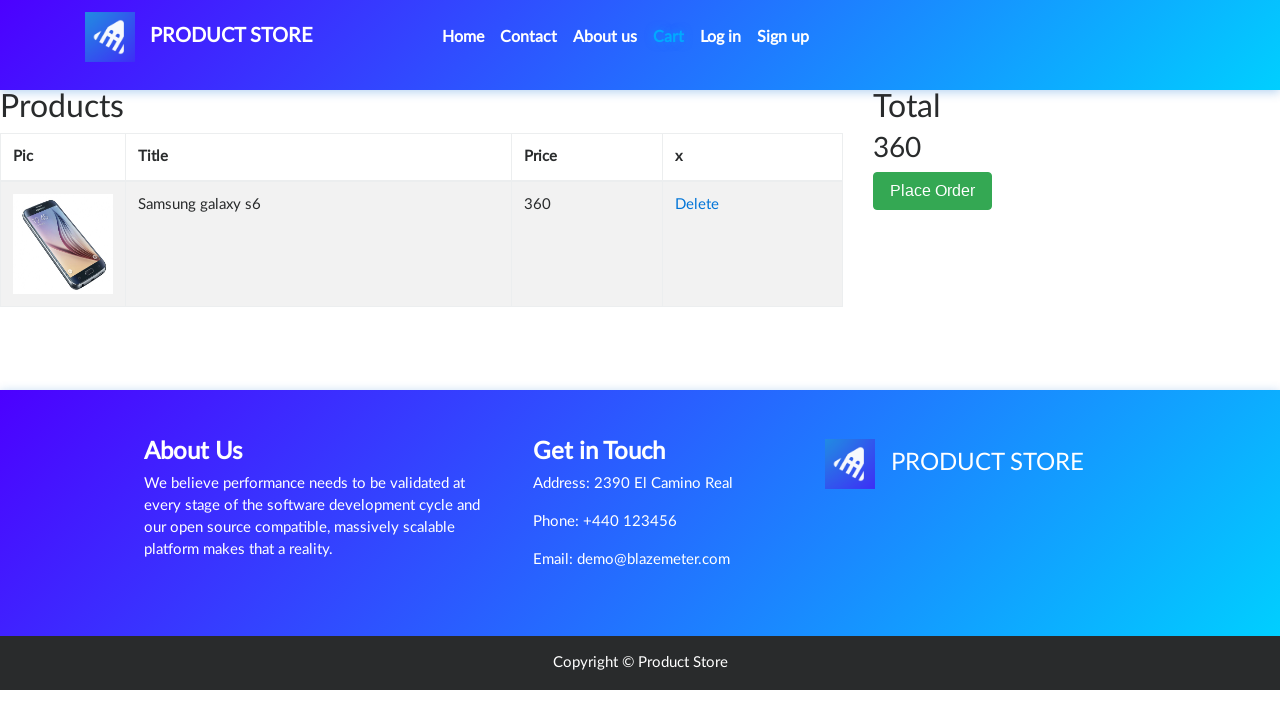

Clicked 'Delete' button to remove item from cart at (697, 205) on text=Delete
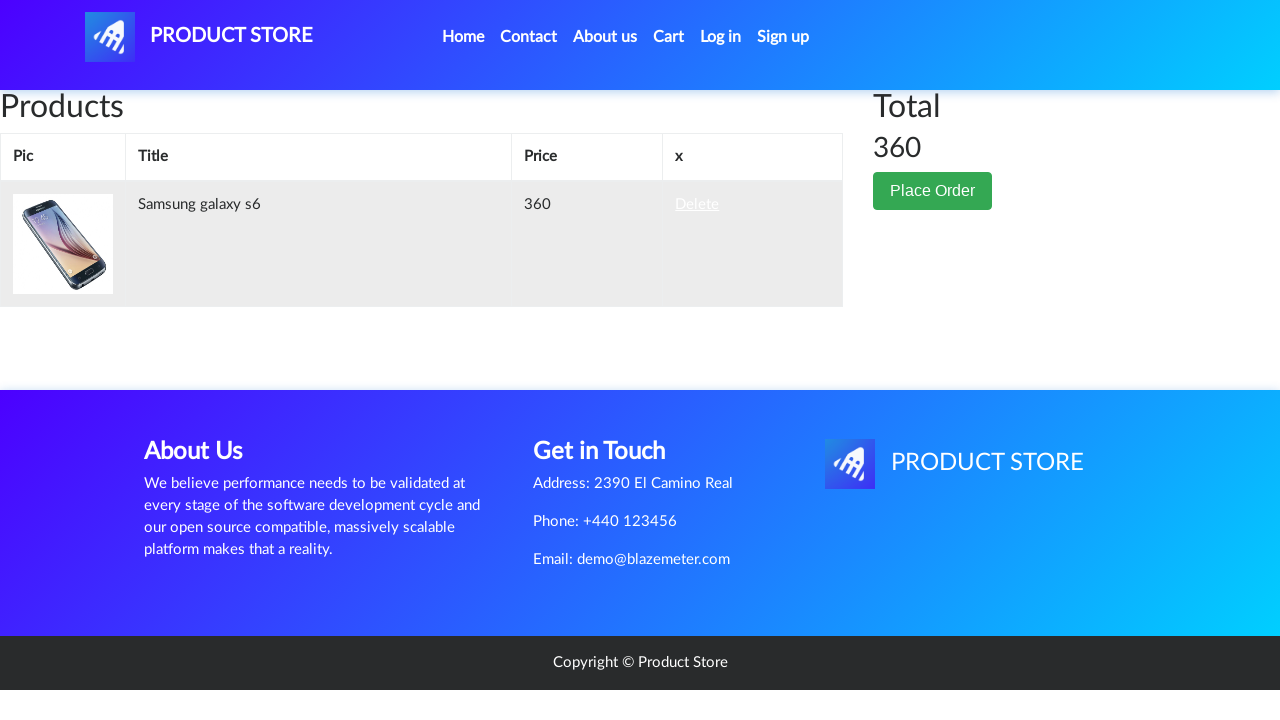

Clicked 'Place Order' button to proceed to checkout at (933, 152) on .btn-success
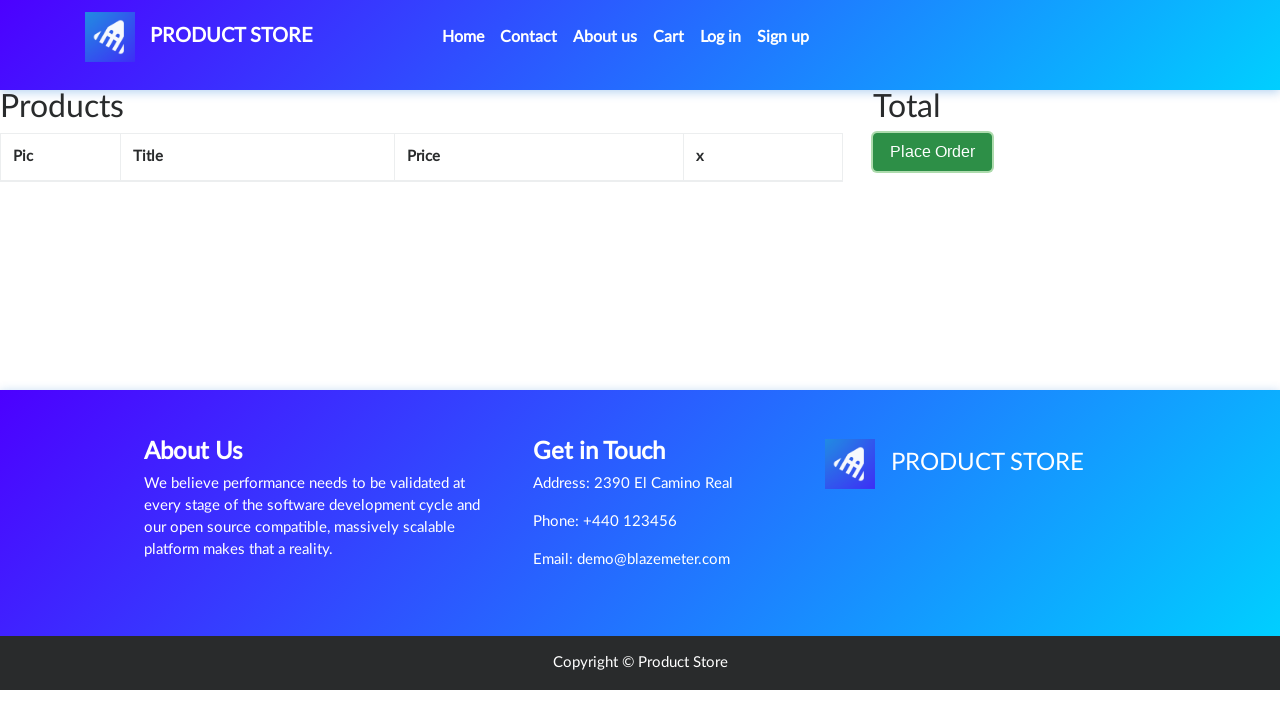

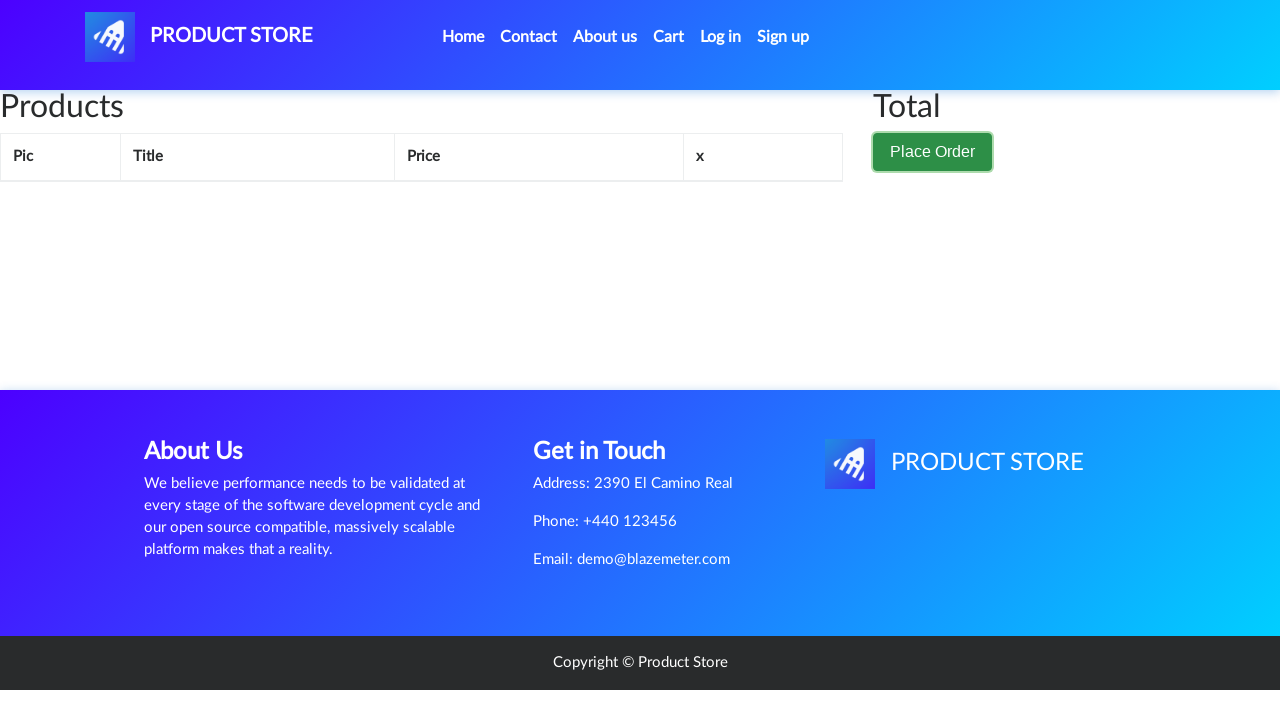